Tests iframe handling by navigating to nested iframes, entering text in an input field within a nested iframe, then switching back to main content and clicking on a WebTable link

Starting URL: https://demo.automationtesting.in/Frames.html

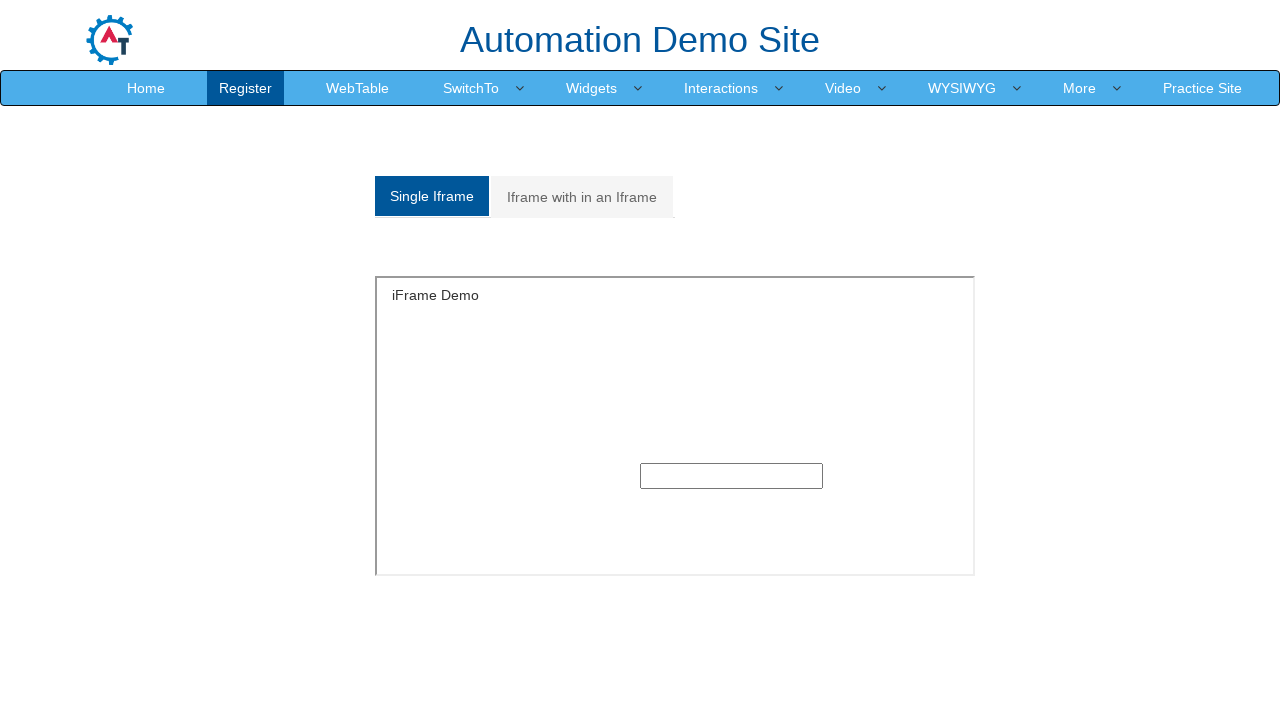

Clicked on 'Iframe with in an Iframe' tab at (582, 197) on a:has-text('Iframe with in an Iframe')
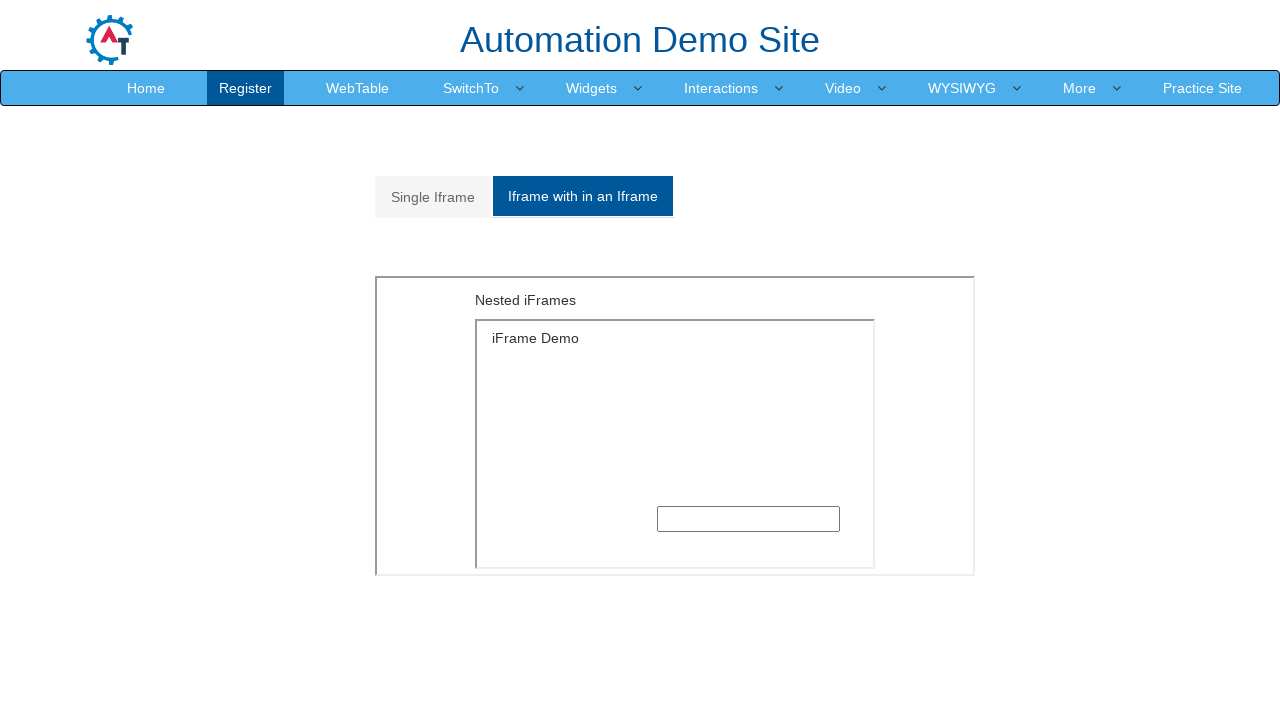

Outer iframe loaded and became visible
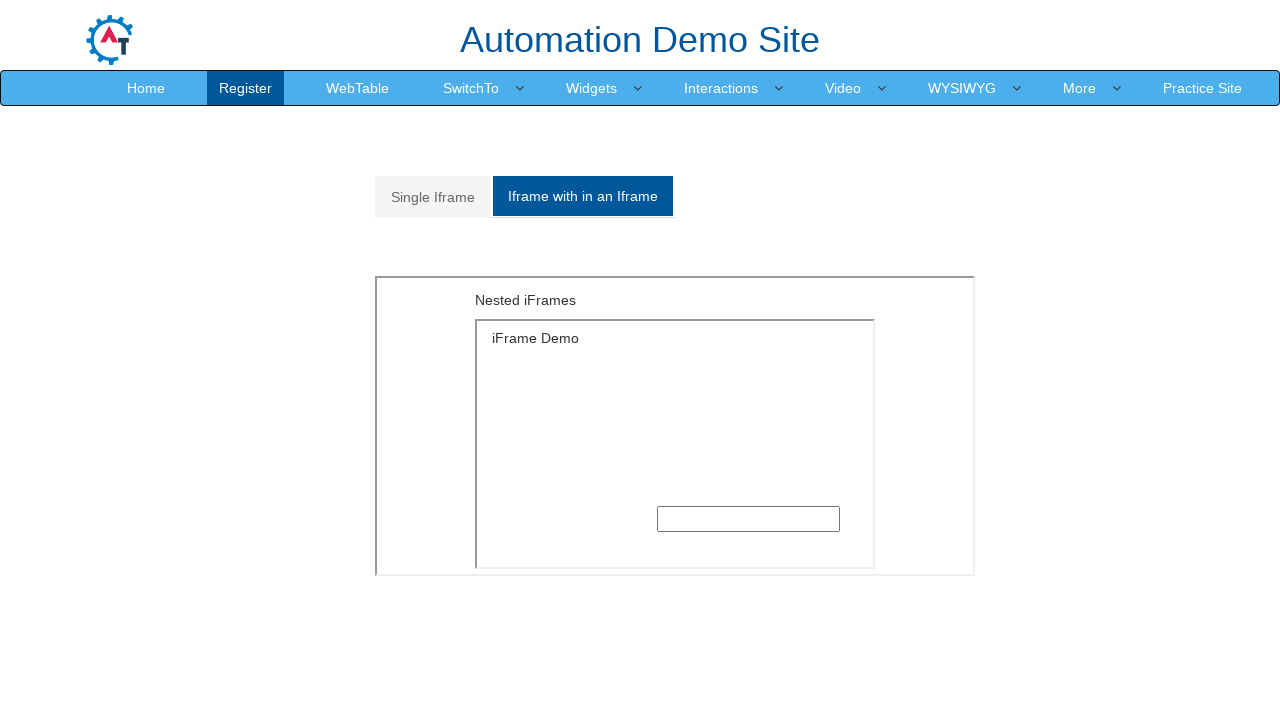

Located outer iframe element
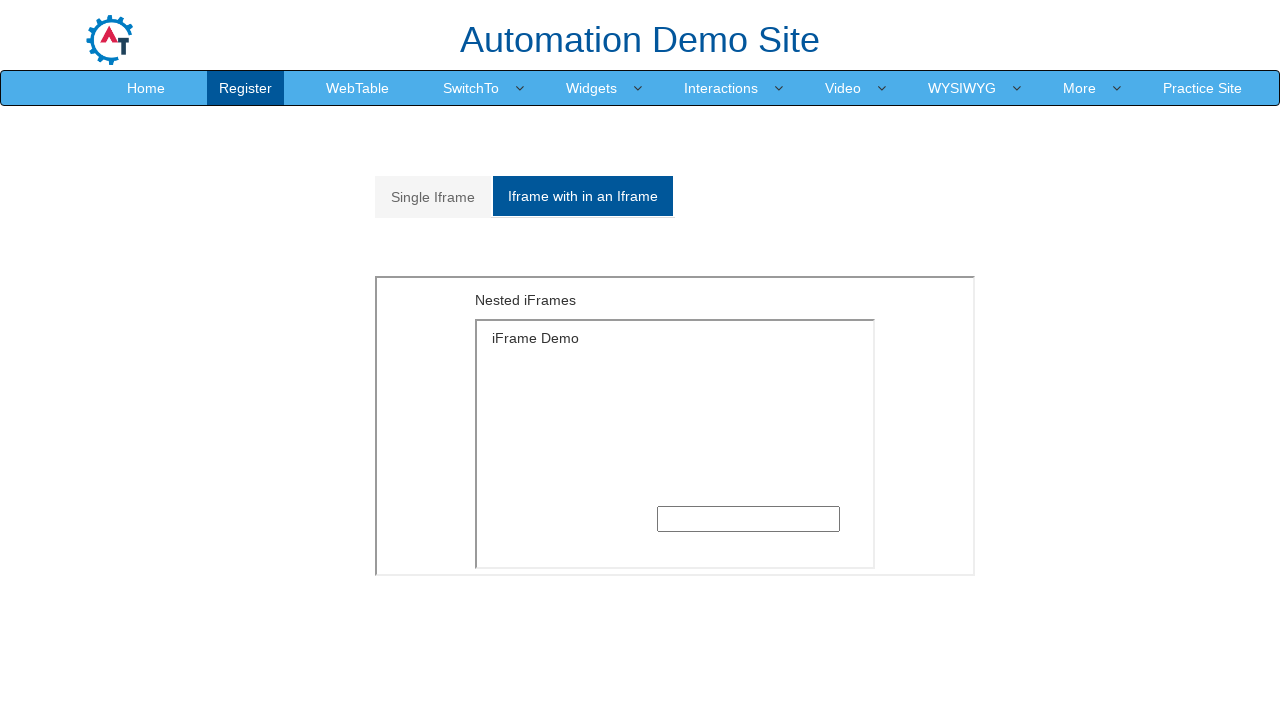

Located inner iframe within outer iframe
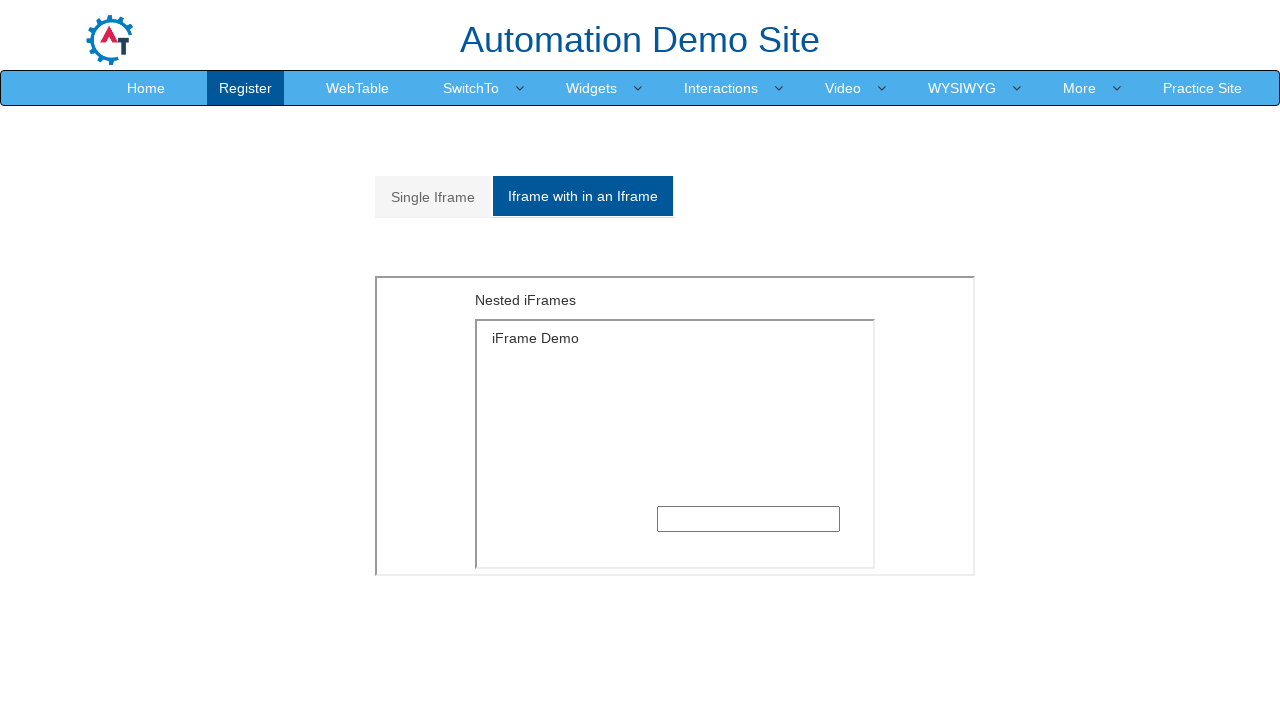

Entered 'Welcome' in text input field within nested iframe on xpath=//div[@id='Multiple']//iframe >> internal:control=enter-frame >> iframe >>
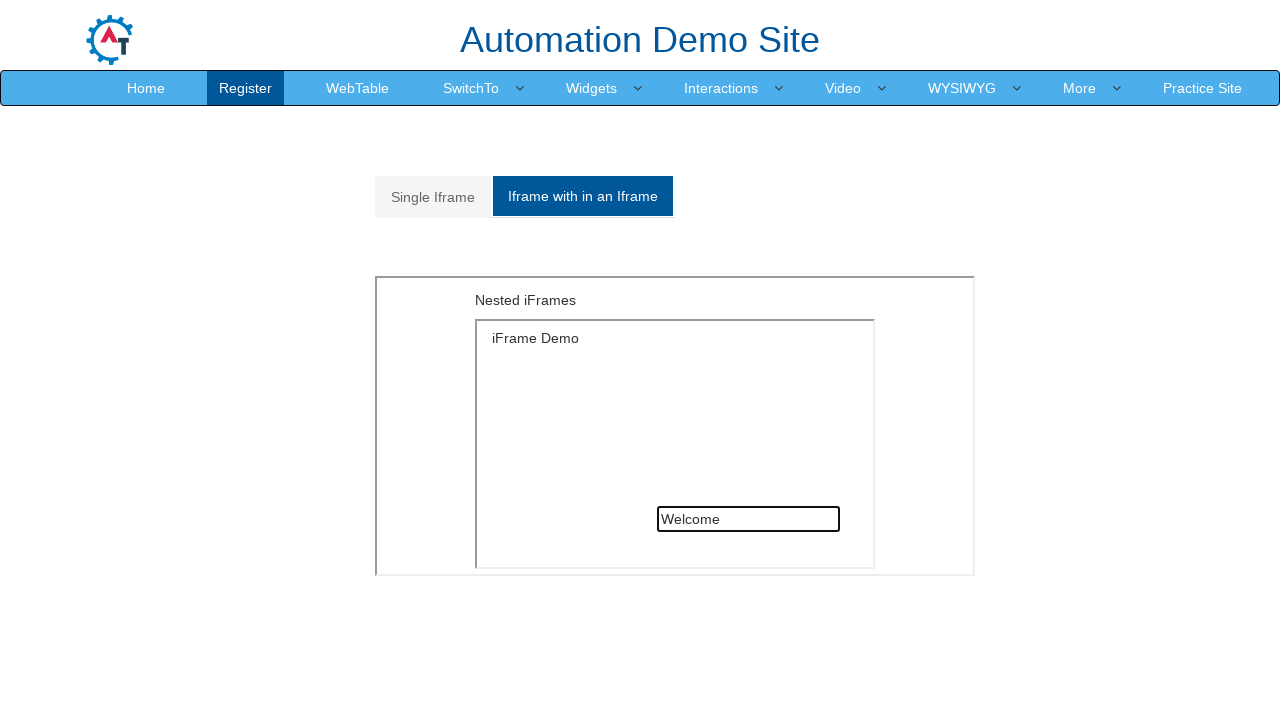

Clicked on WebTable link in main content at (358, 88) on a:has-text('WebTable')
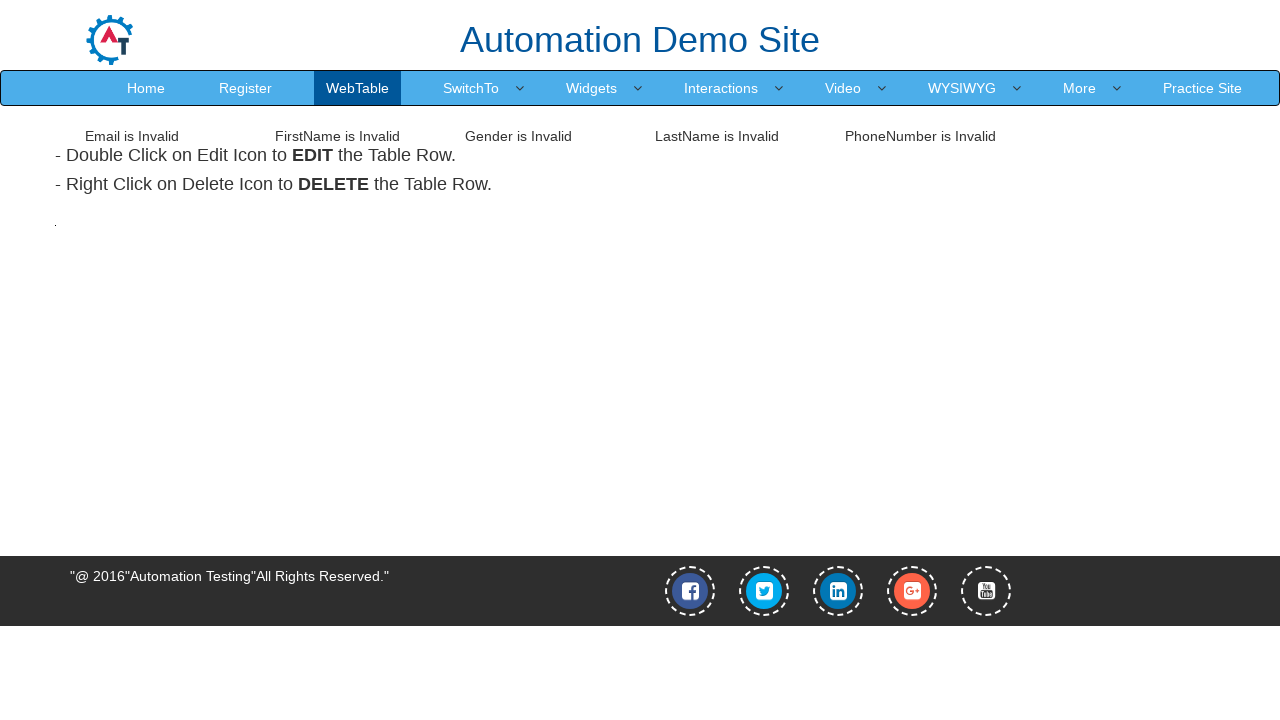

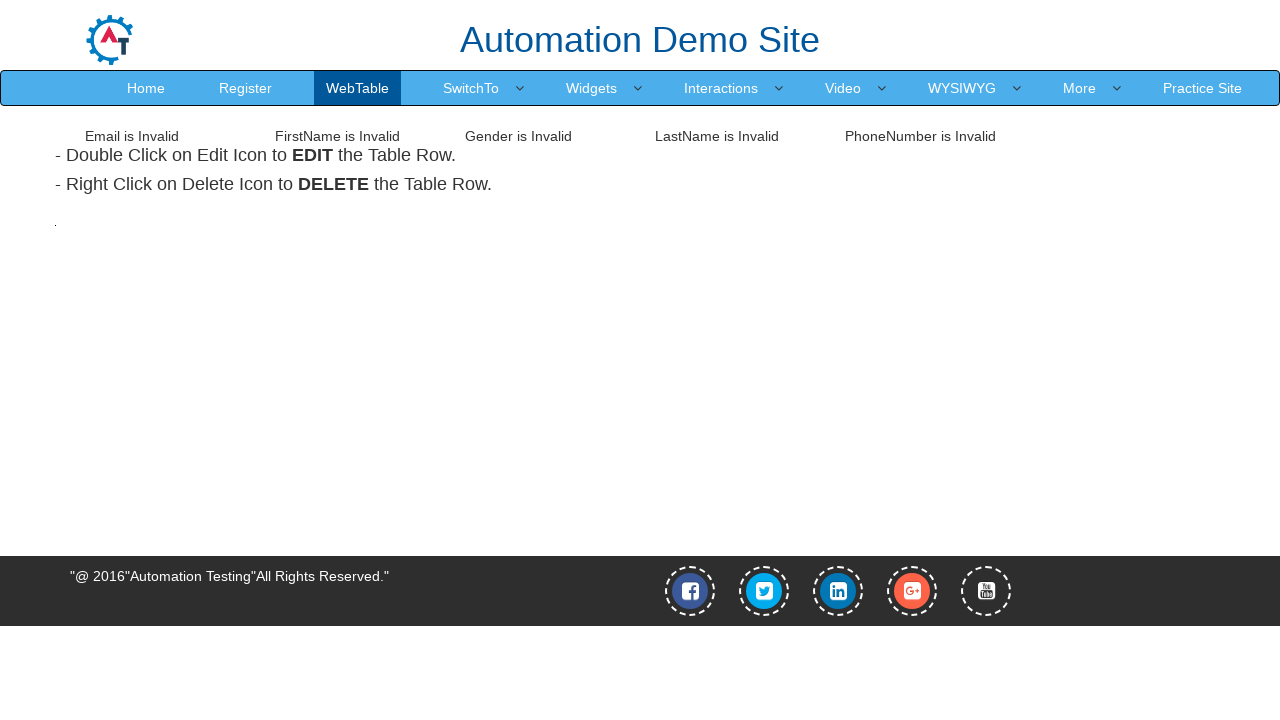